Tests auto-suggestive dropdown functionality by typing a partial country name and selecting a matching option from the suggestions

Starting URL: https://rahulshettyacademy.com/dropdownsPractise/

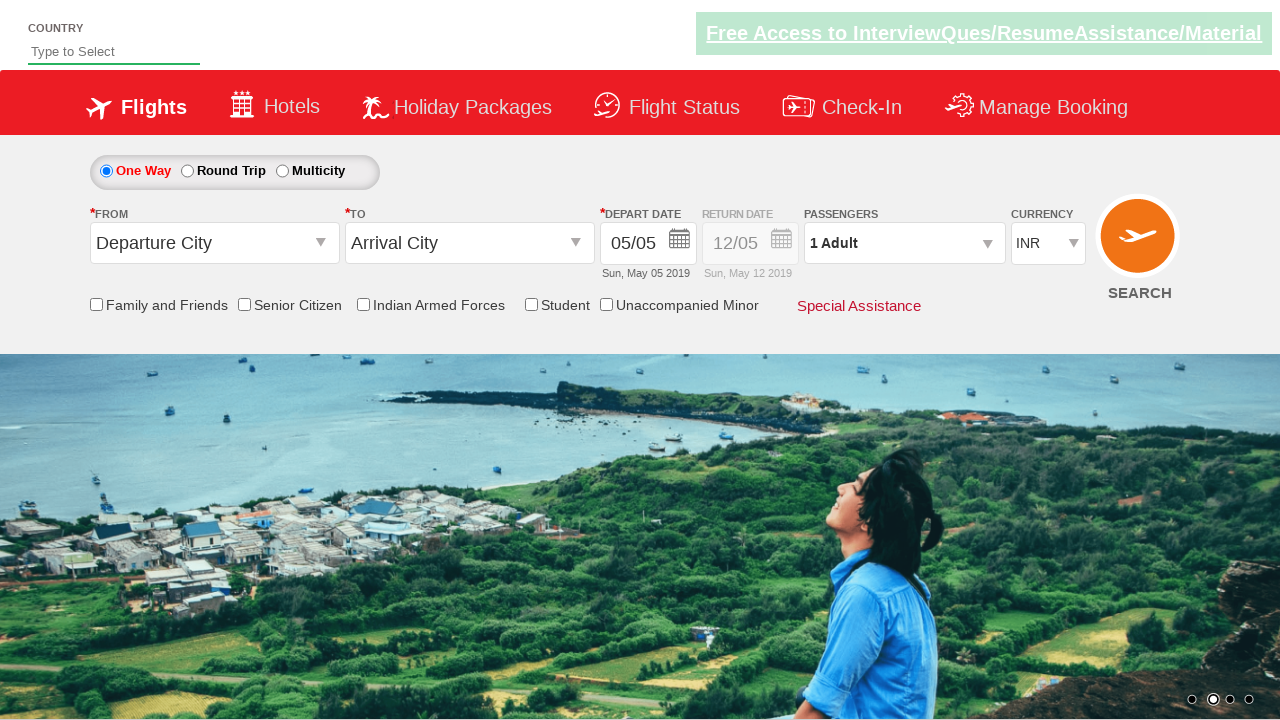

Typed 'ind' in the autosuggest field to trigger suggestions on #autosuggest
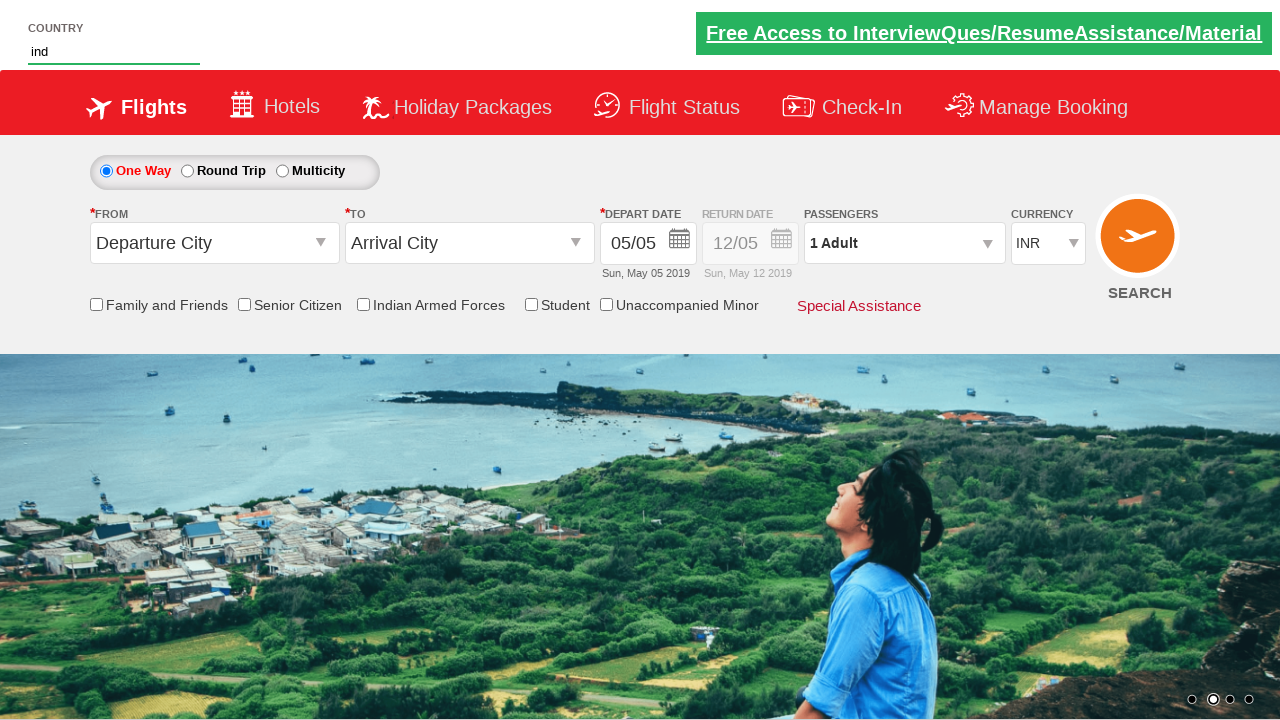

Waited for suggestion dropdown items to appear
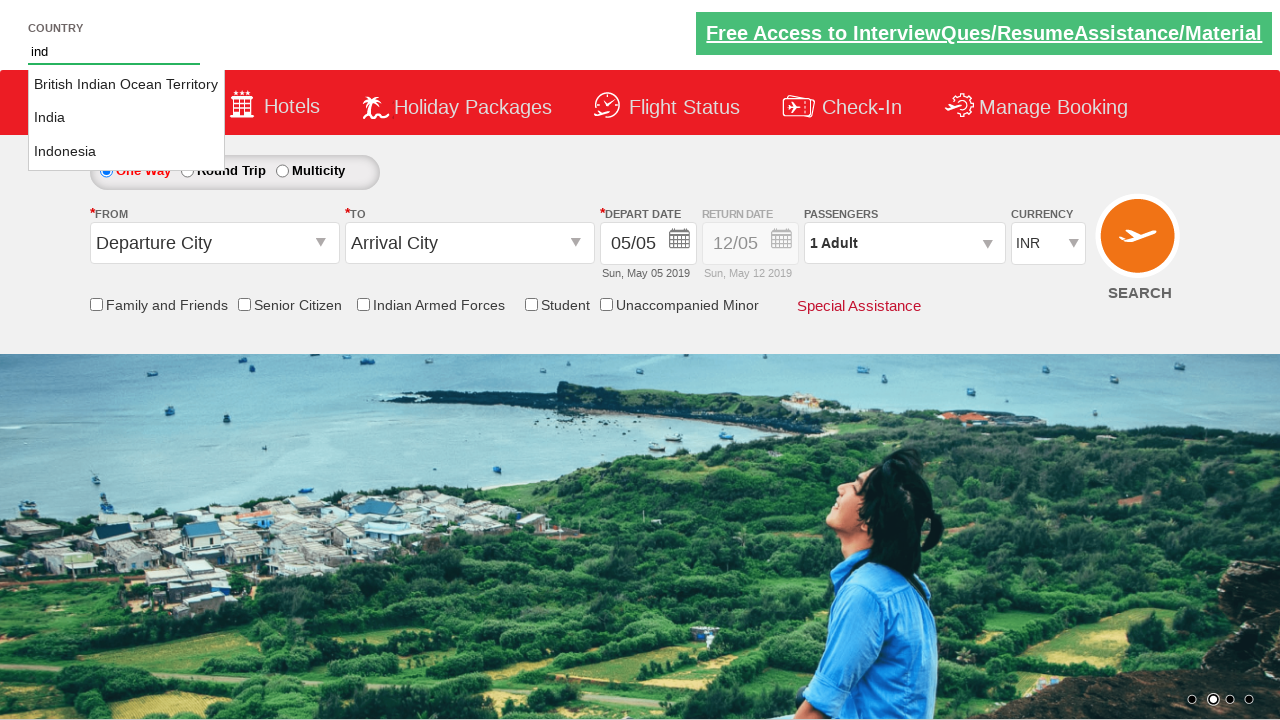

Located all available suggestion options
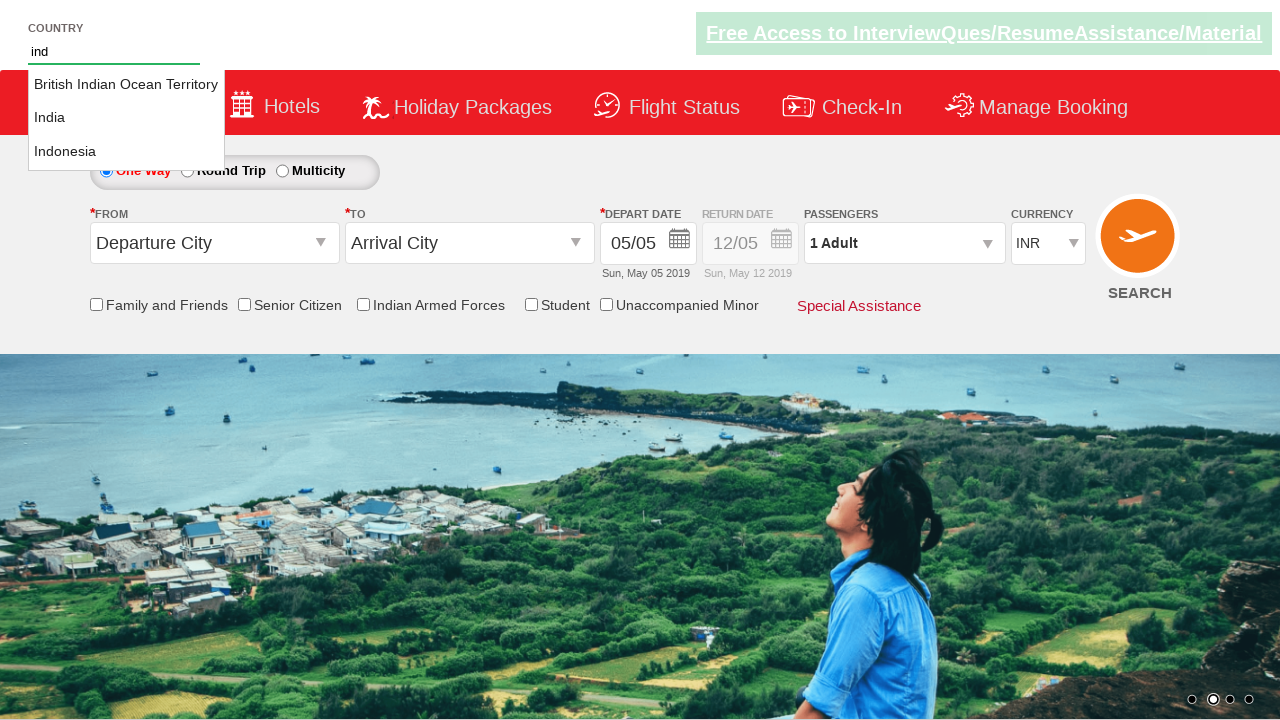

Clicked on 'India' option from the dropdown suggestions at (126, 118) on li.ui-menu-item a >> nth=1
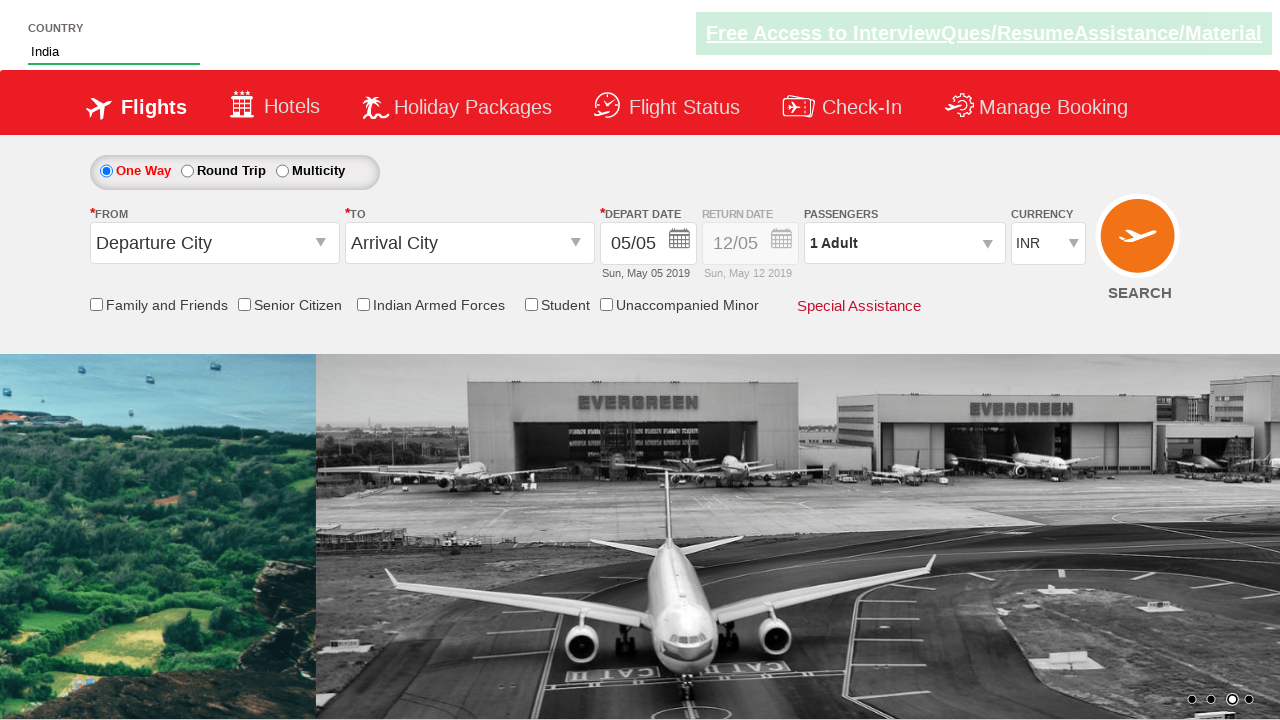

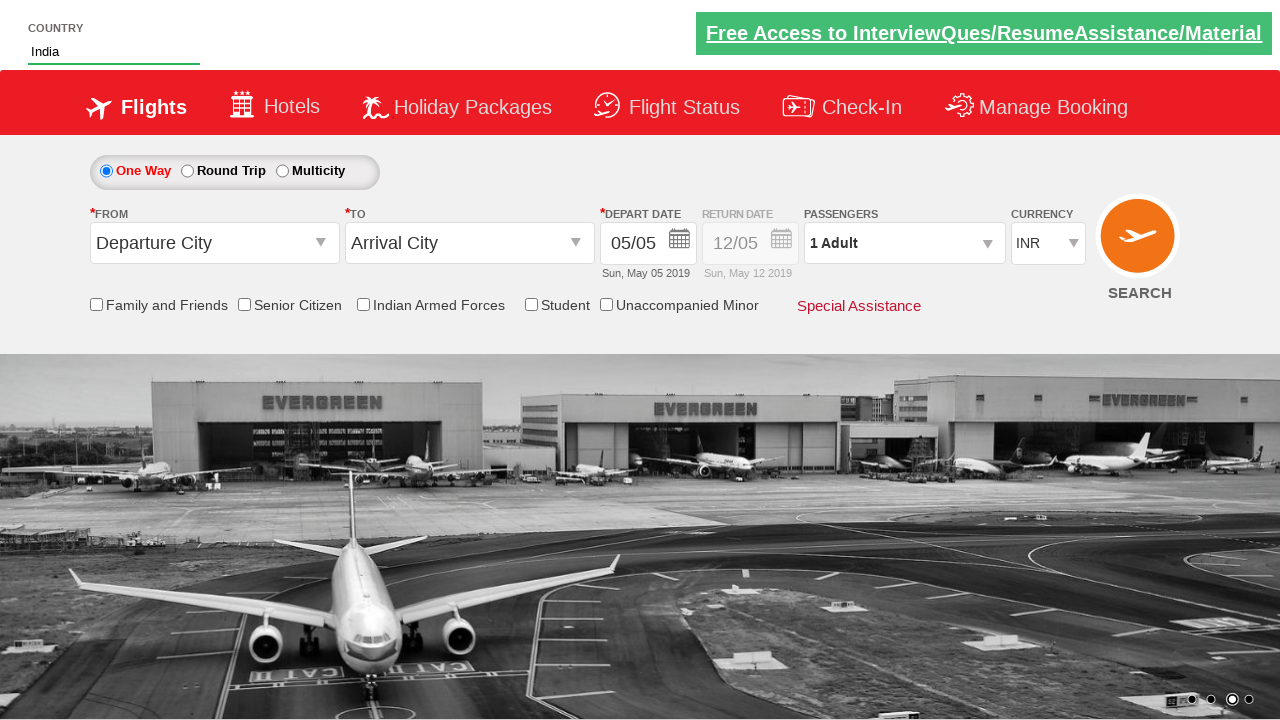